Tests login validation by entering both invalid username and password and verifying the error message

Starting URL: http://the-internet.herokuapp.com/login

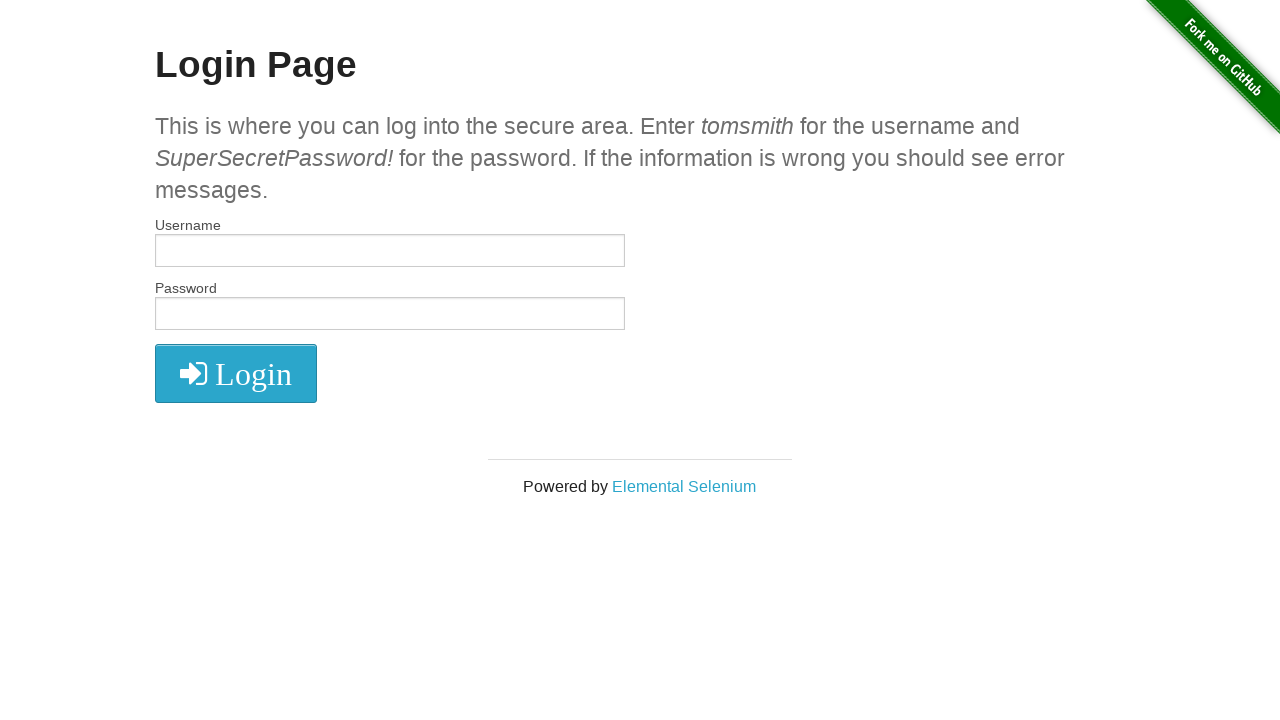

Filled username field with invalid username 'tomsmithxx' on //input[@id='username']
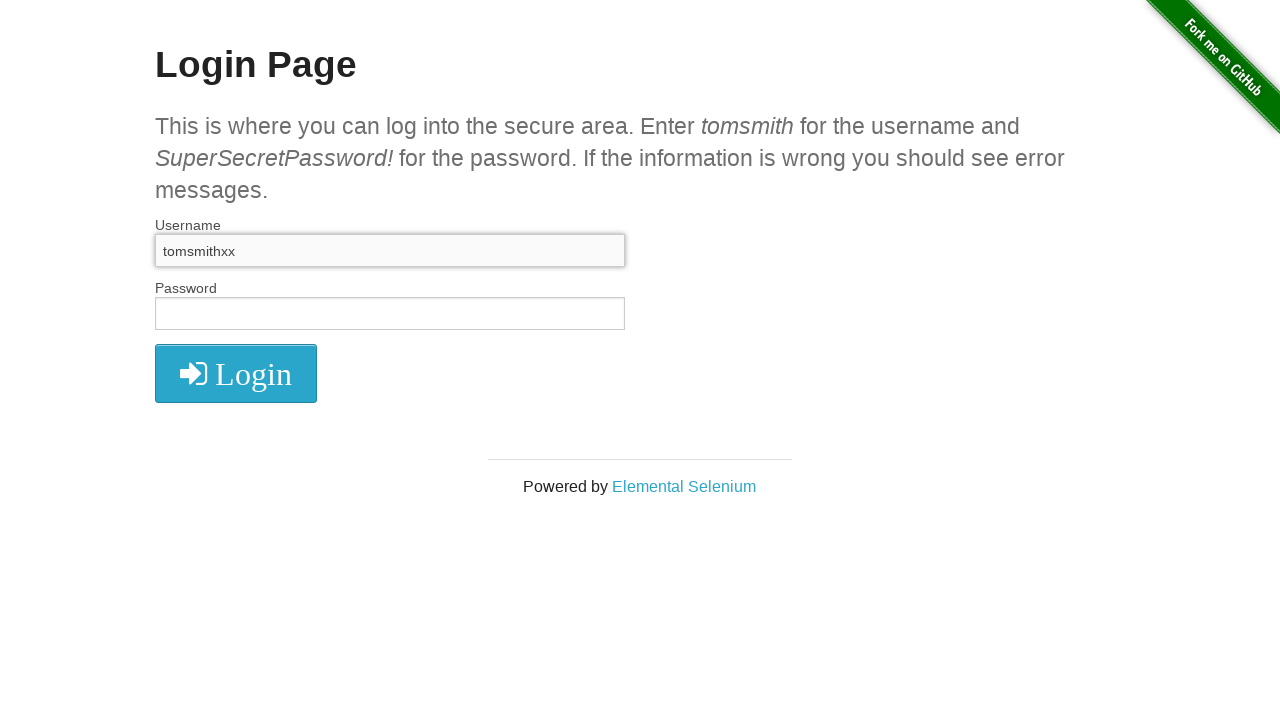

Filled password field with invalid password 'xx123456' on //input[@id='password']
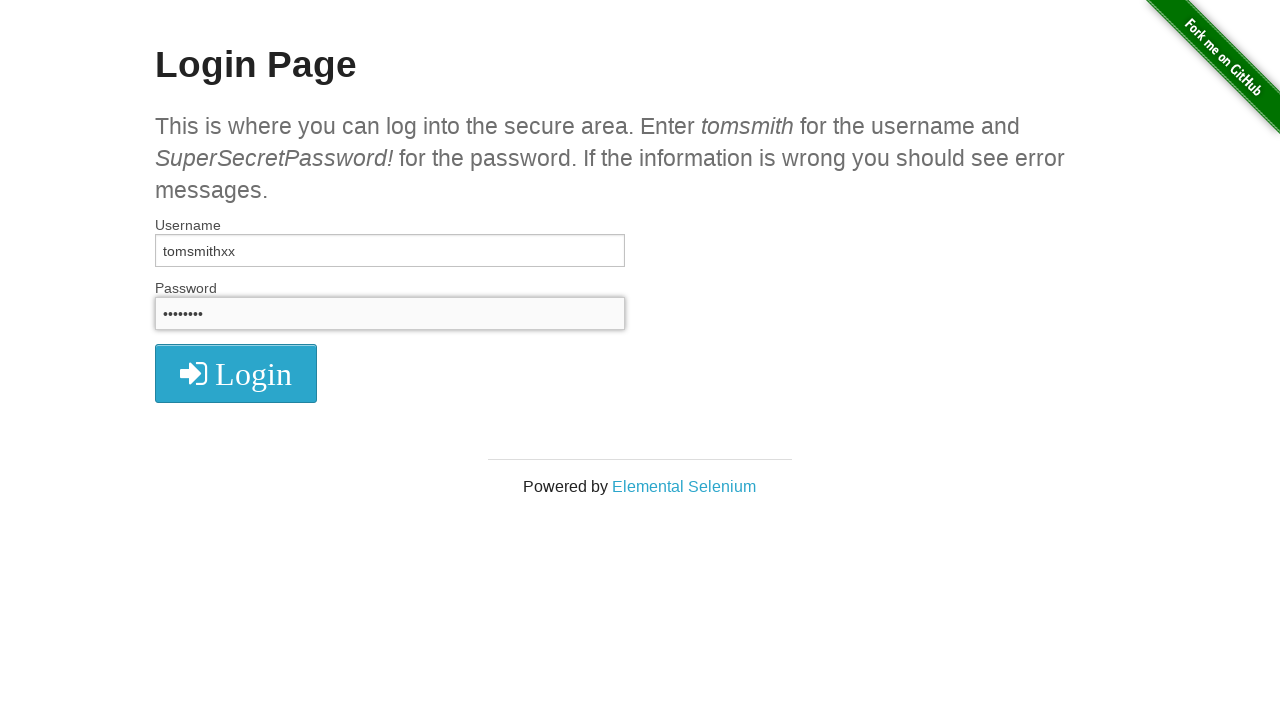

Clicked submit button to attempt login with invalid credentials at (236, 373) on xpath=//button[@type='submit']
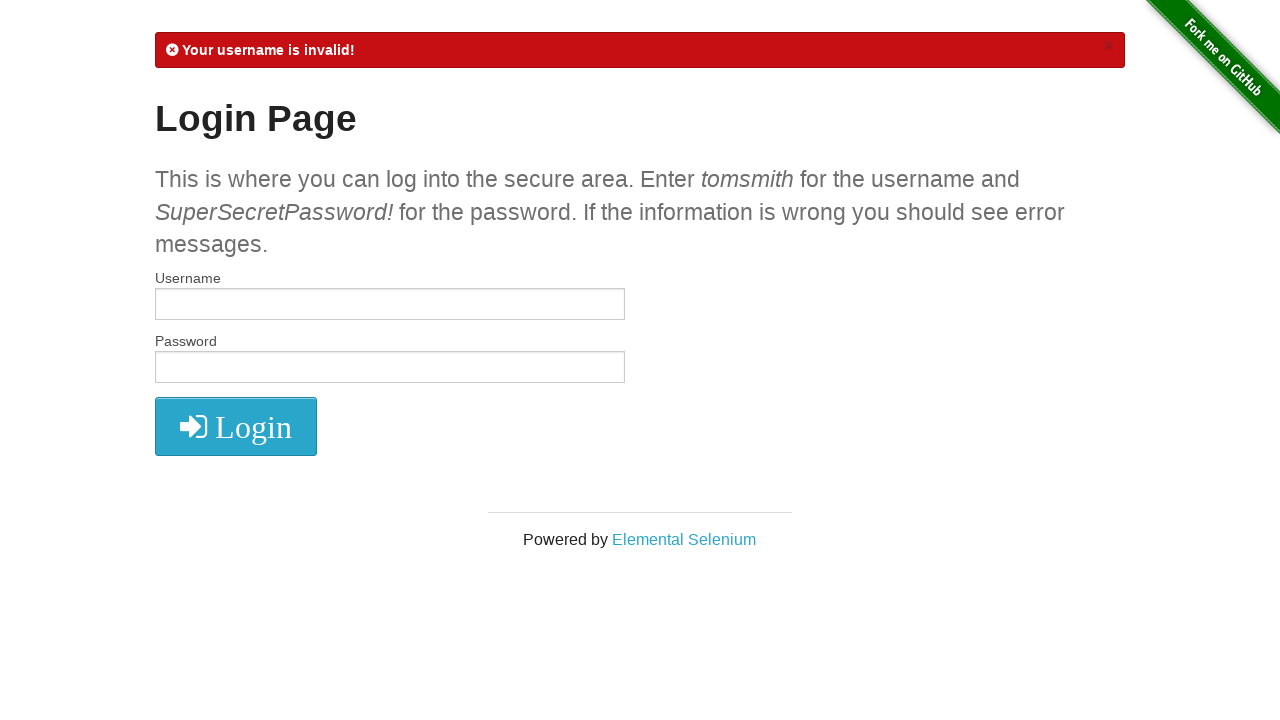

Error message appeared indicating login validation failure
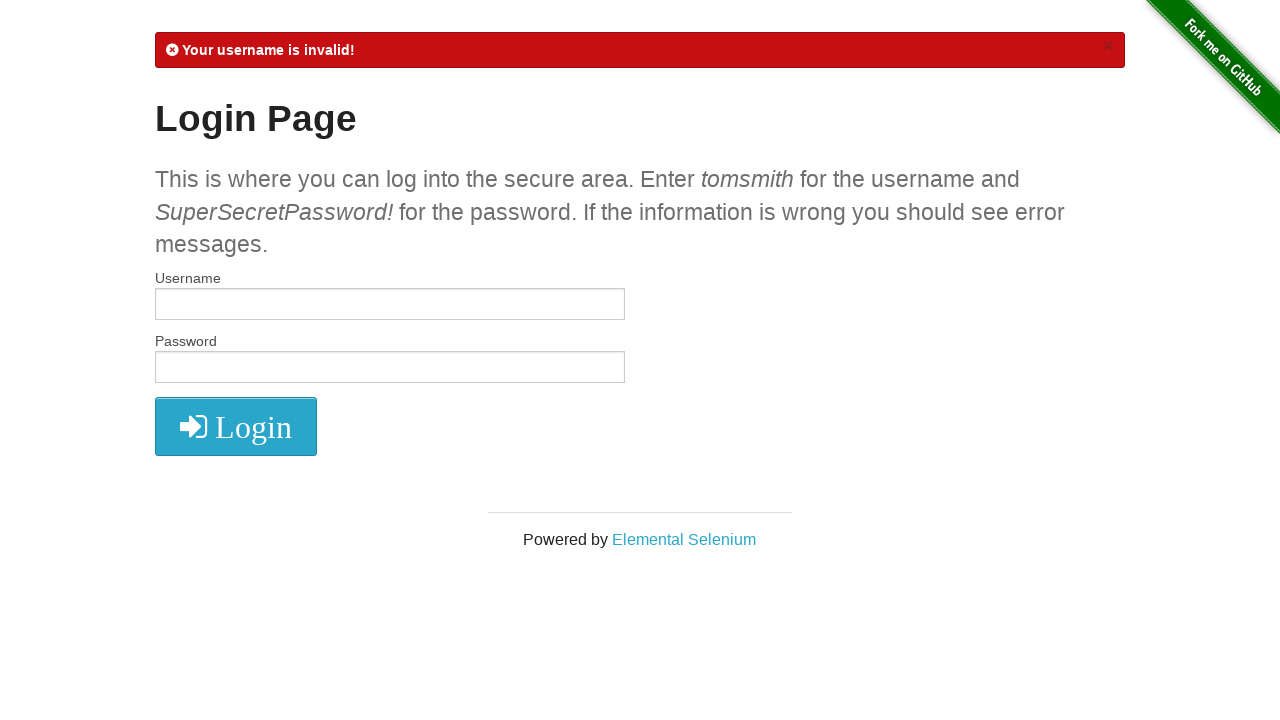

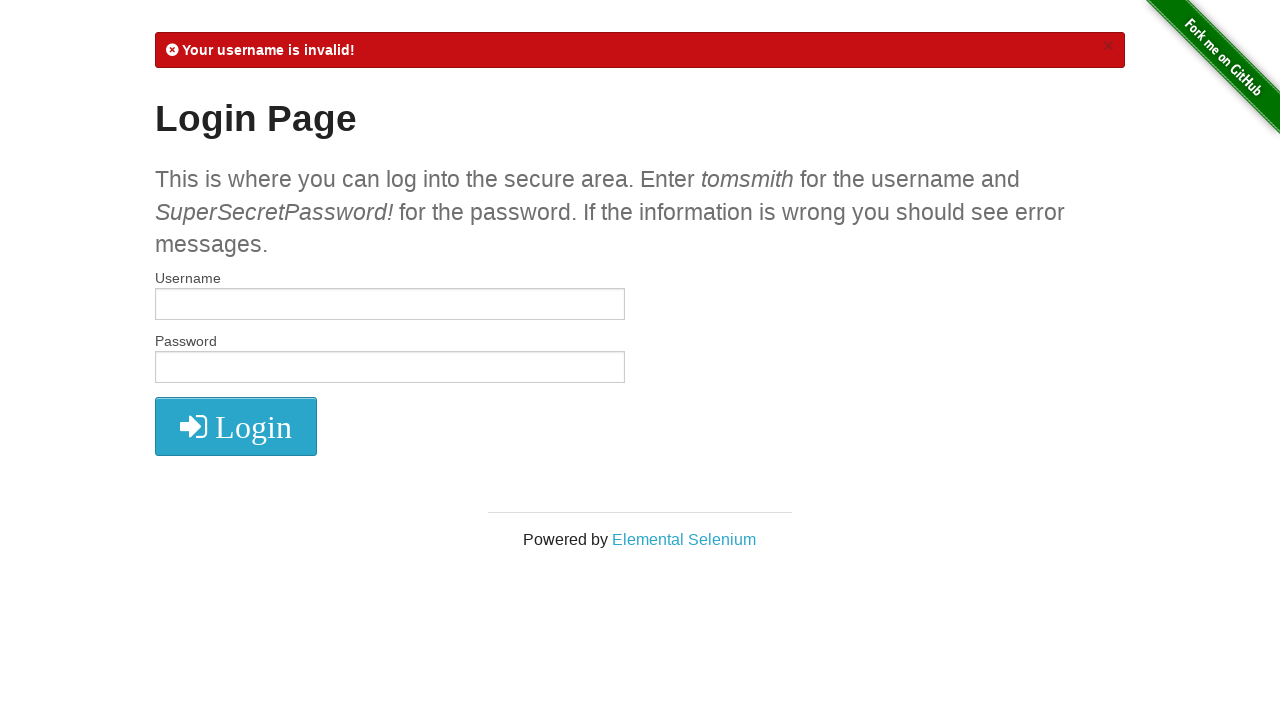